Tests a web form by entering text into a text box, submitting the form, and verifying the success message is displayed.

Starting URL: https://www.selenium.dev/selenium/web/web-form.html

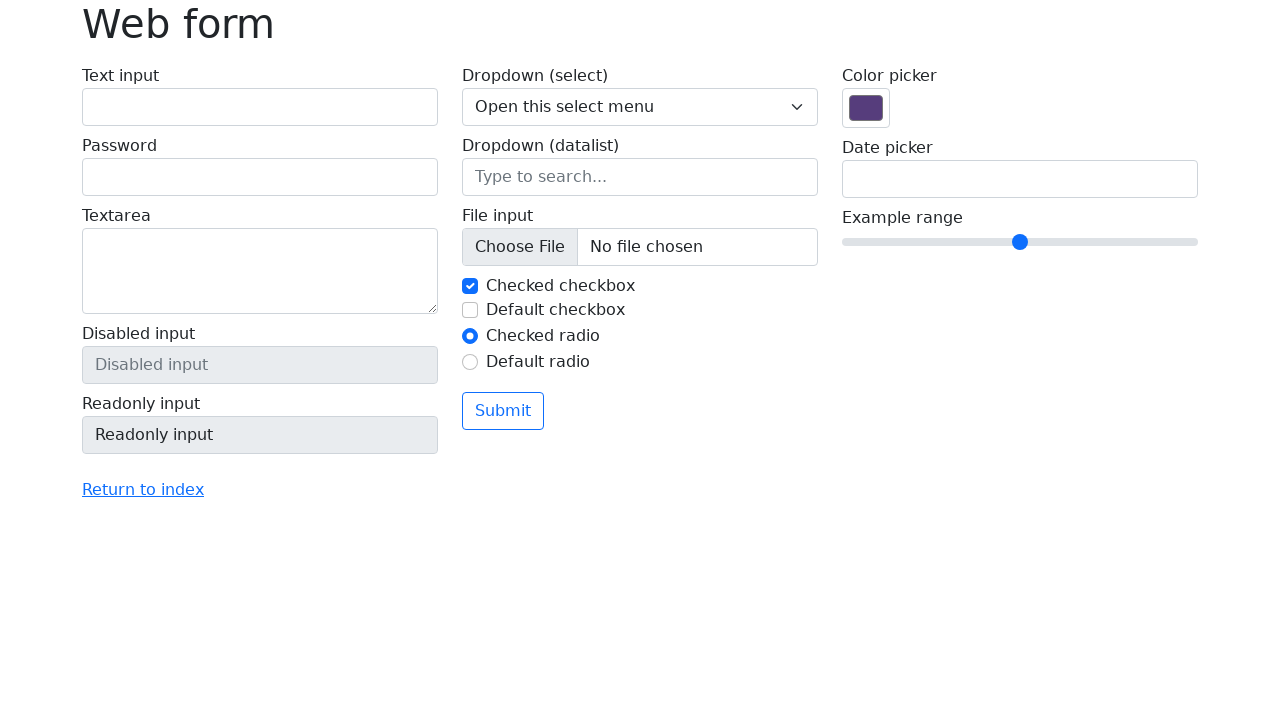

Verified page title is 'Web form'
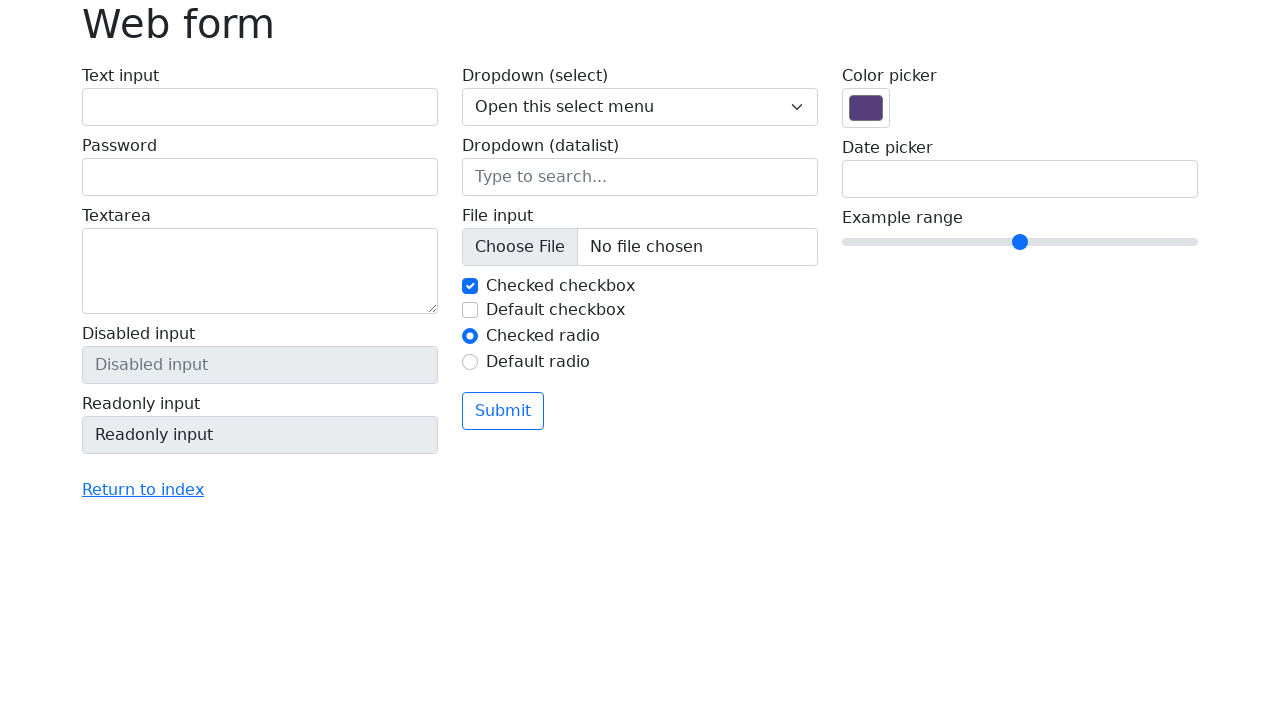

Filled text field with 'Selenium' on input[name='my-text']
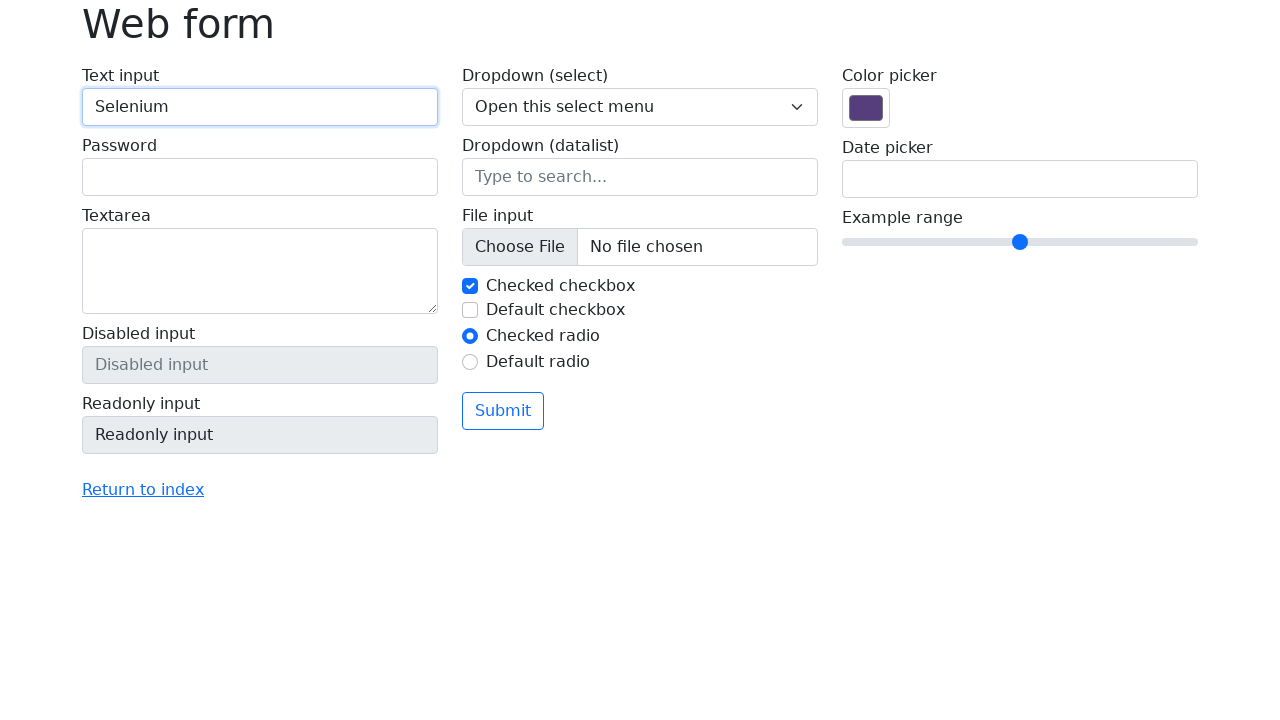

Clicked submit button at (503, 411) on button
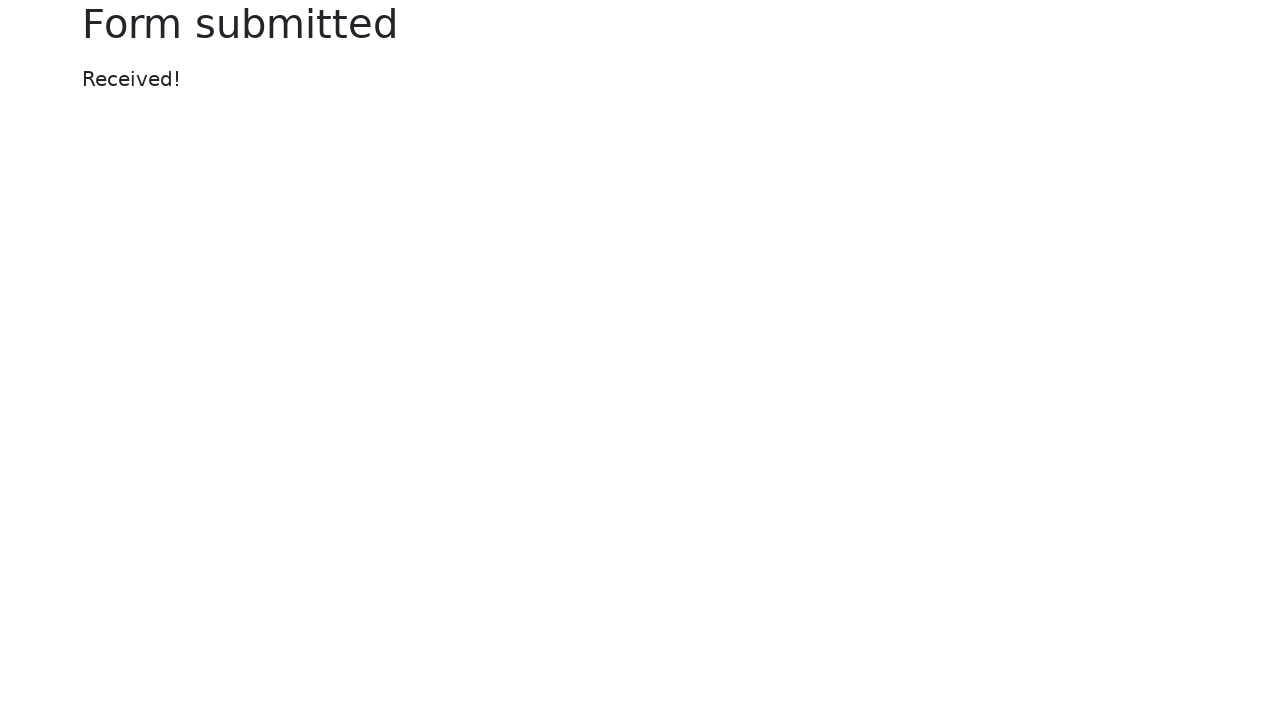

Success message element appeared
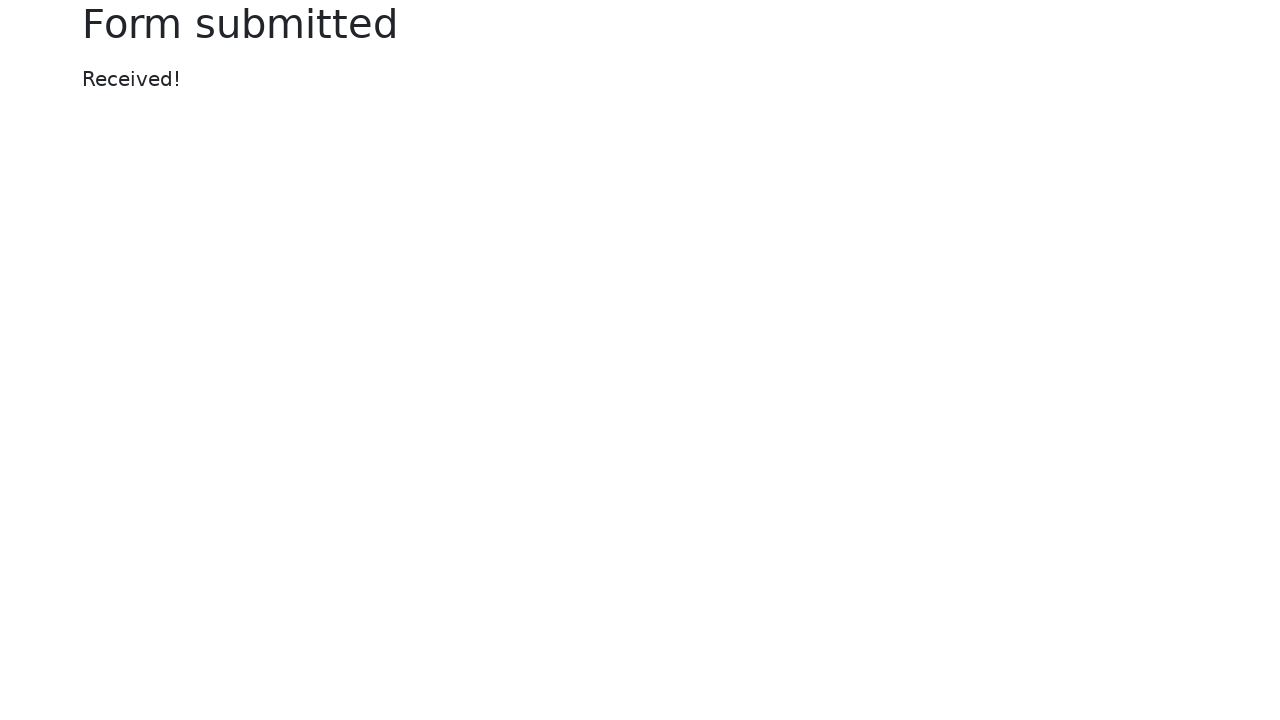

Verified success message text is 'Received!'
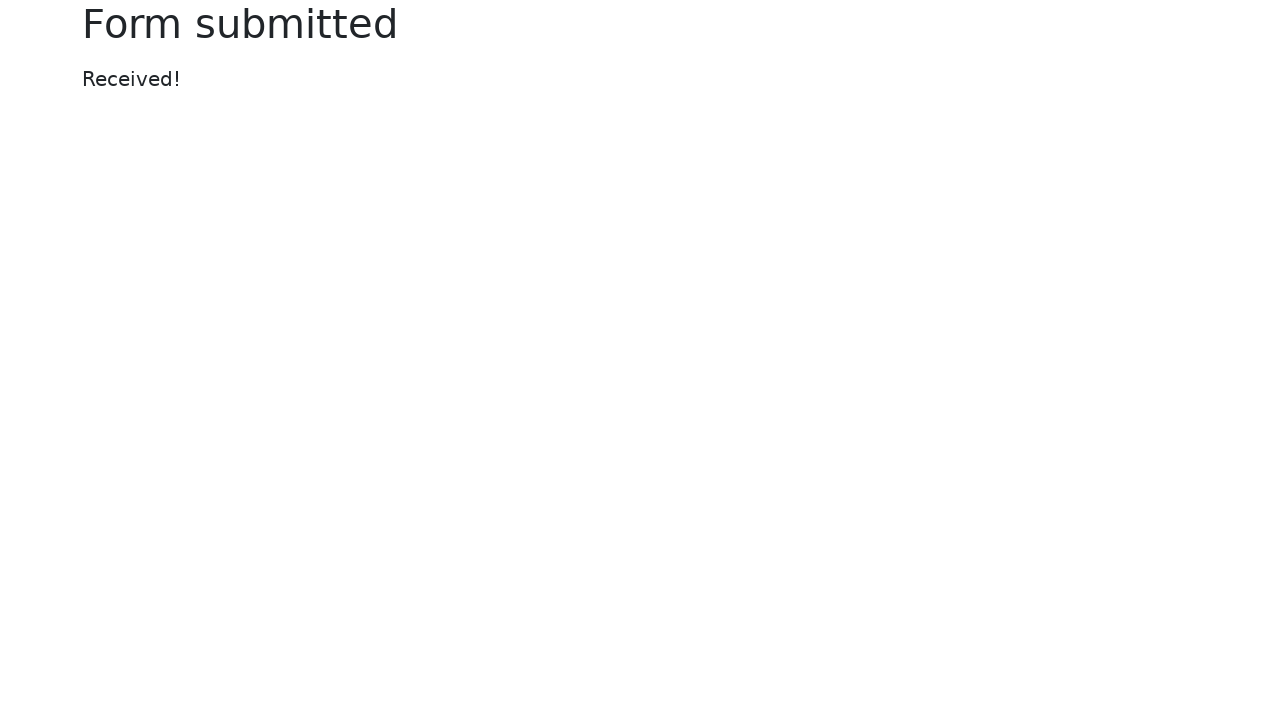

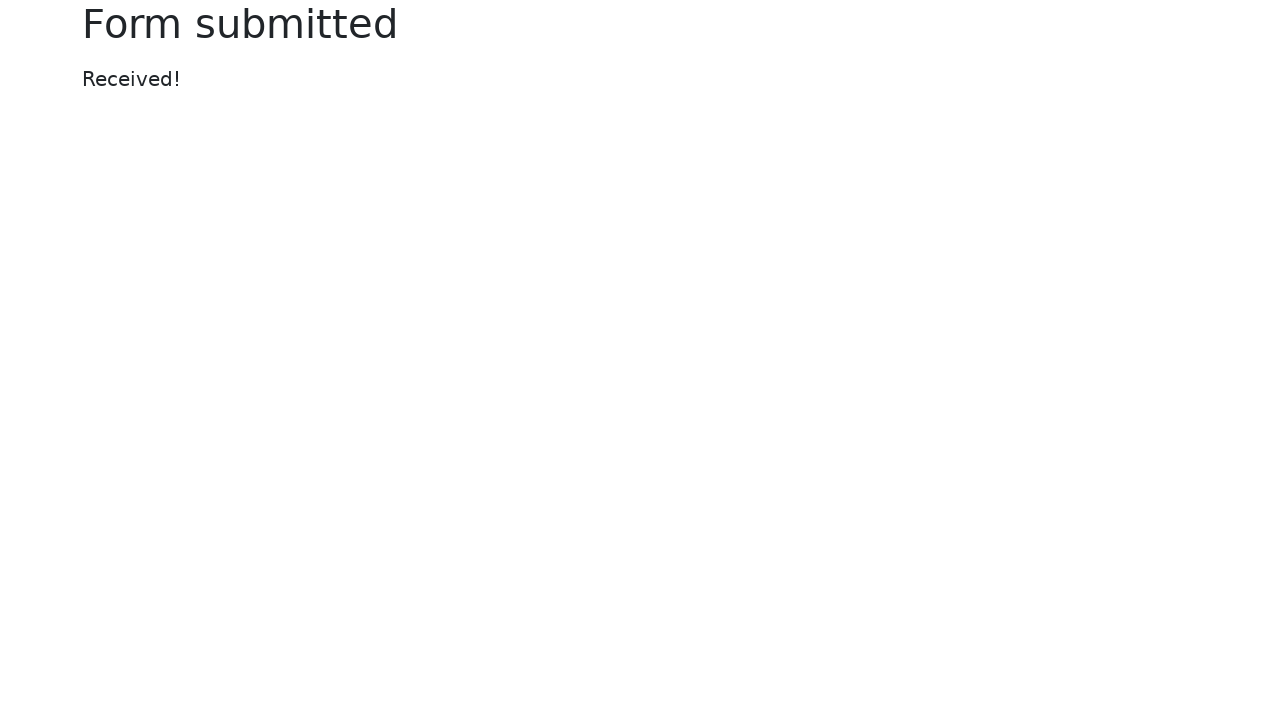